Tests the search functionality on a grocery shopping practice site by typing a search term and verifying the correct number of filtered products are displayed

Starting URL: https://rahulshettyacademy.com/seleniumPractise/#/

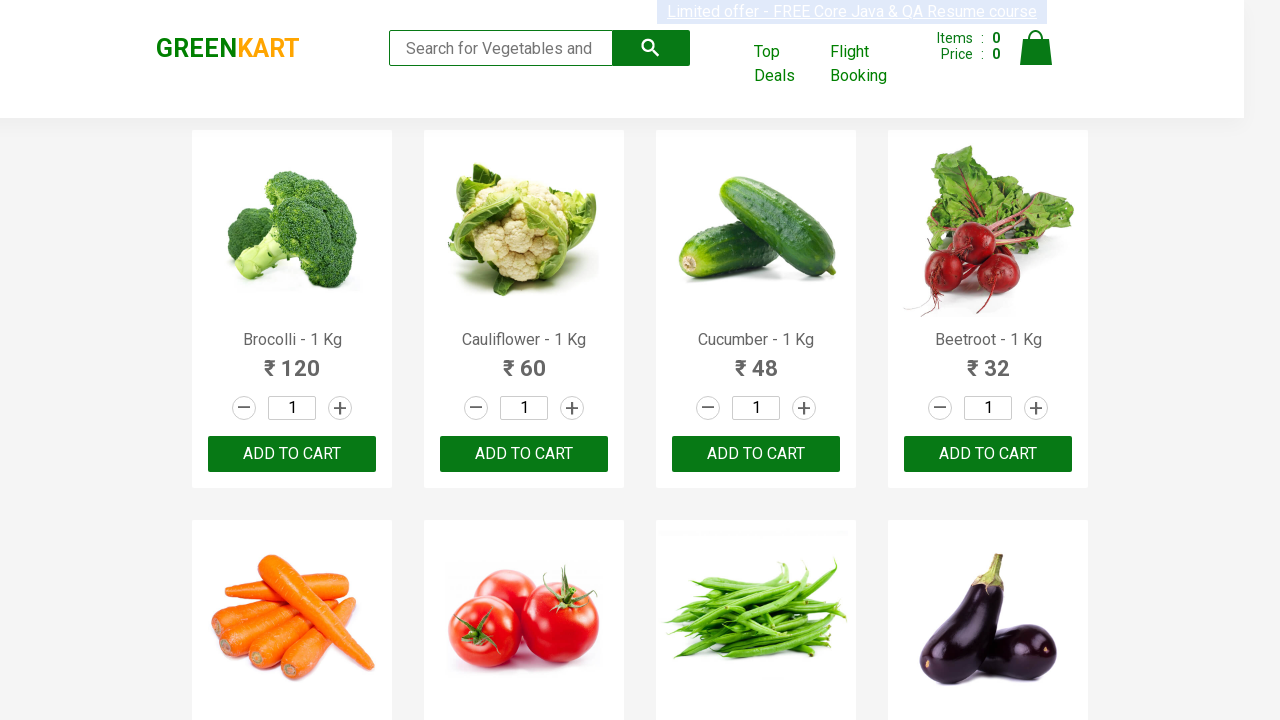

Typed 'ca' in the search box on .search-keyword
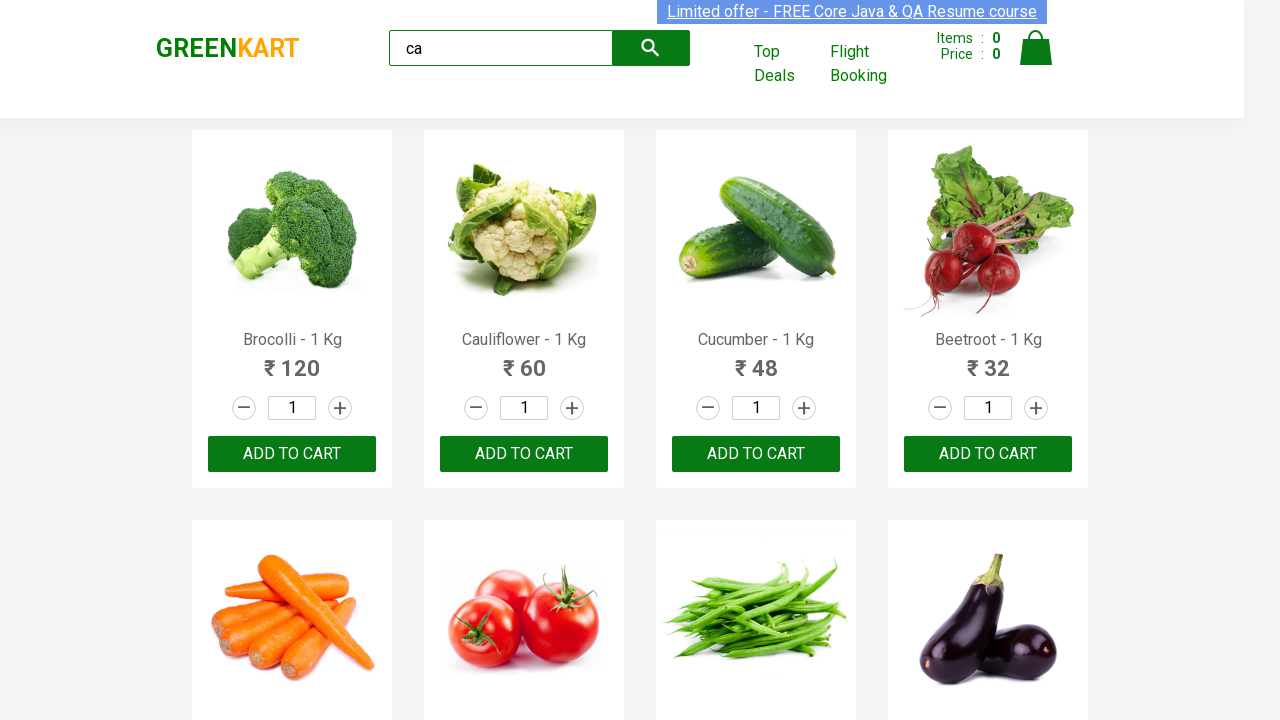

Waited 2 seconds for search results to filter
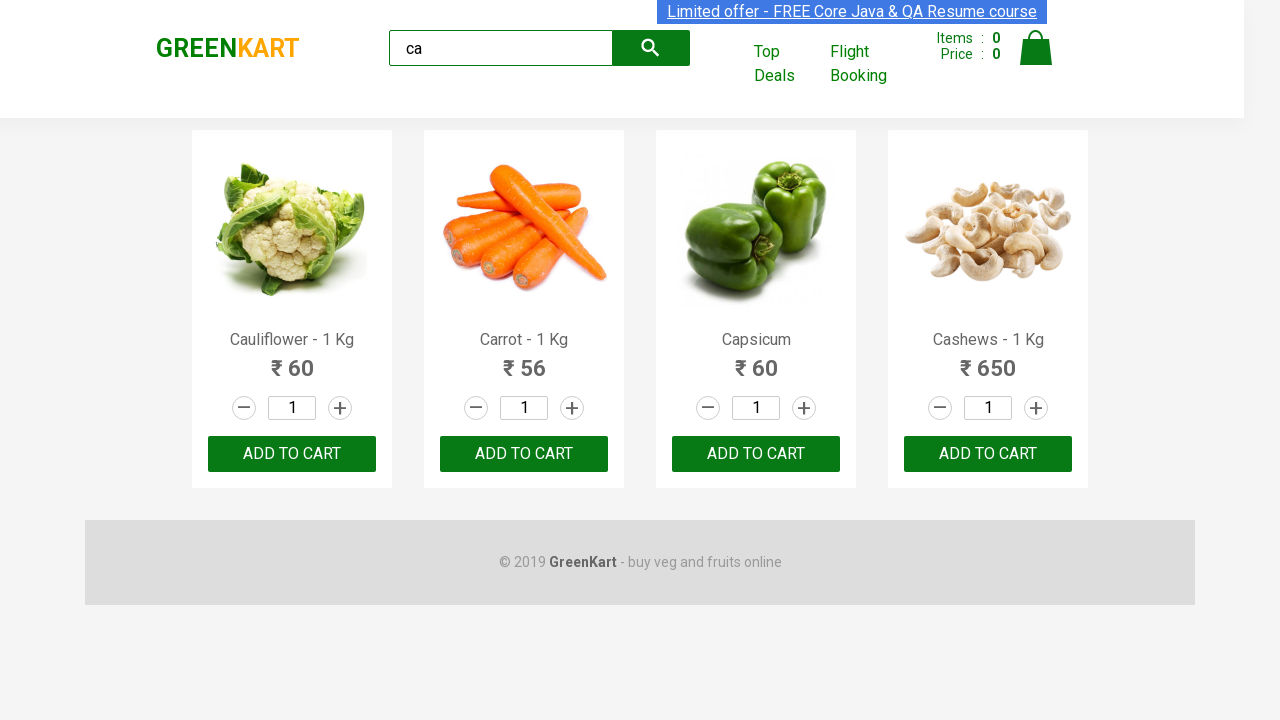

Located all visible product elements
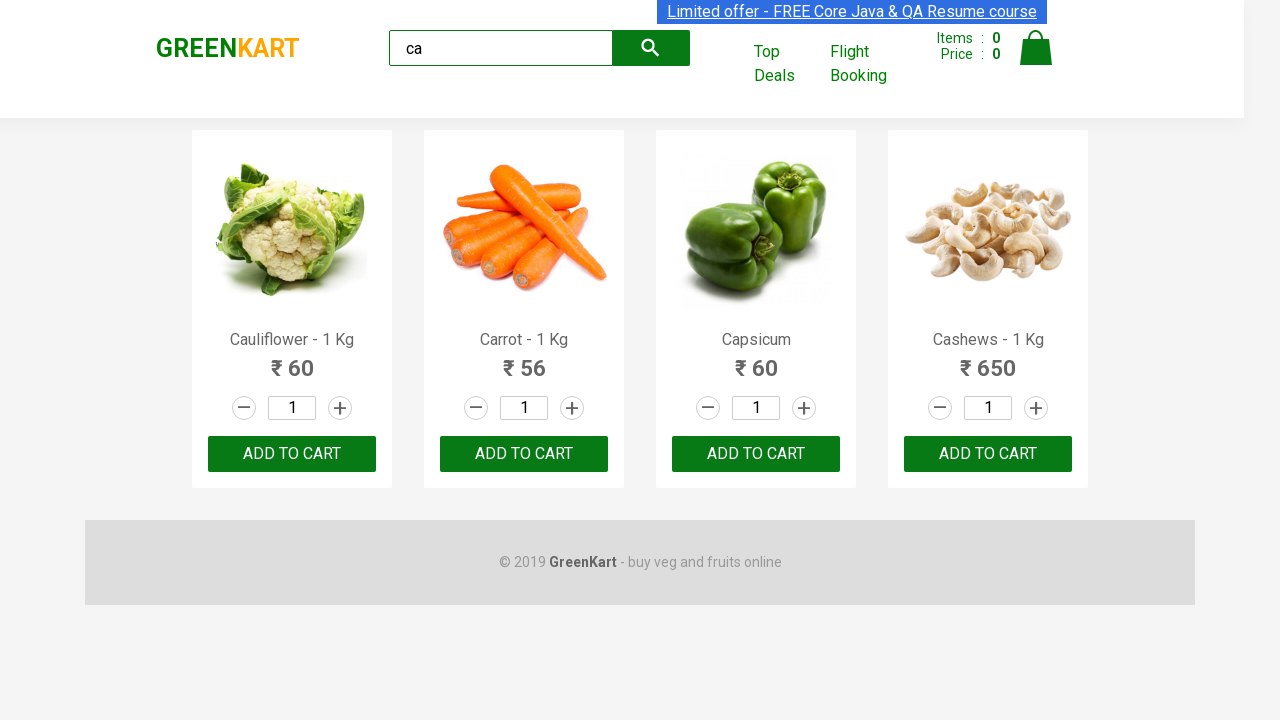

Asserted that 4 visible products are displayed
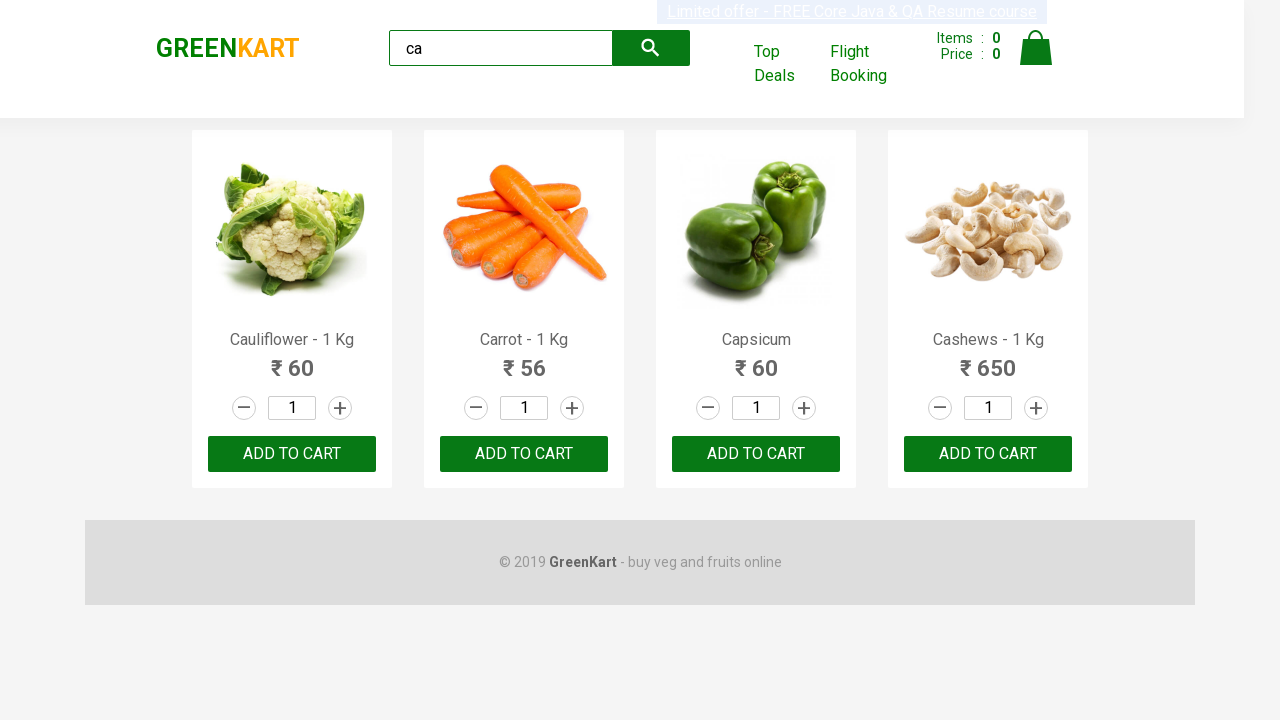

Located all nested product elements using parent-child selector
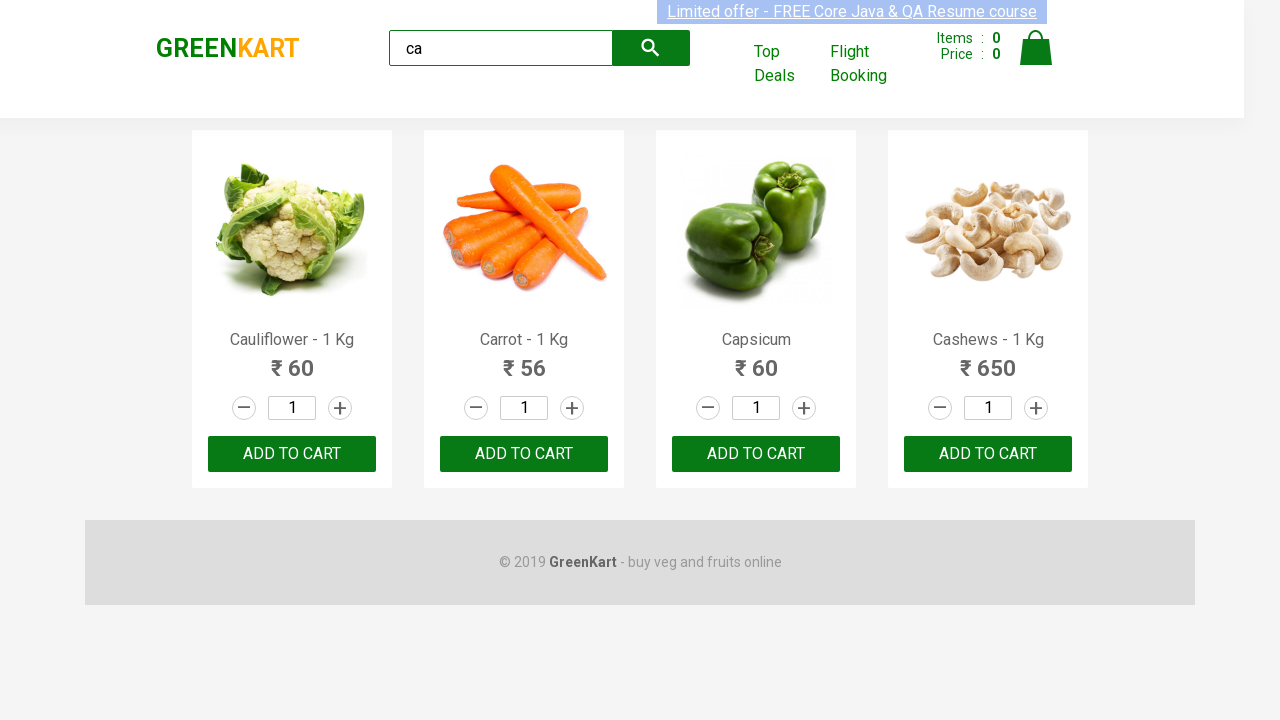

Asserted that parent-child relationship also shows 4 products
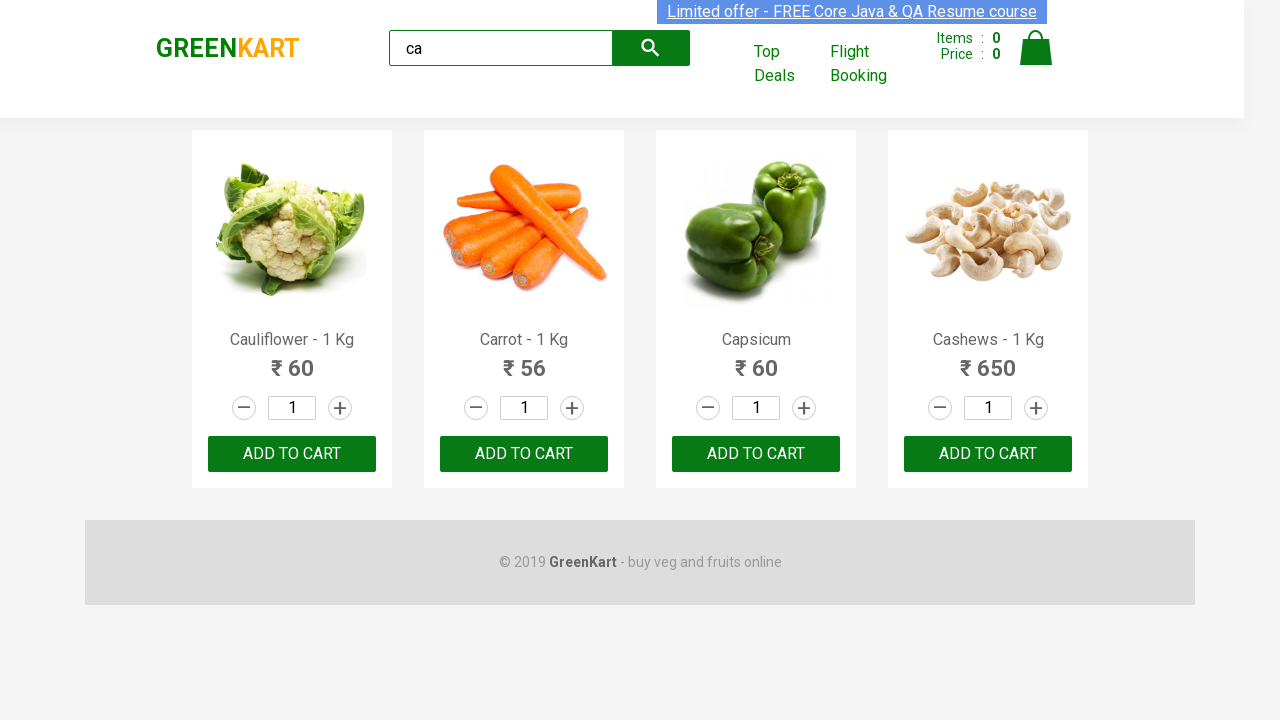

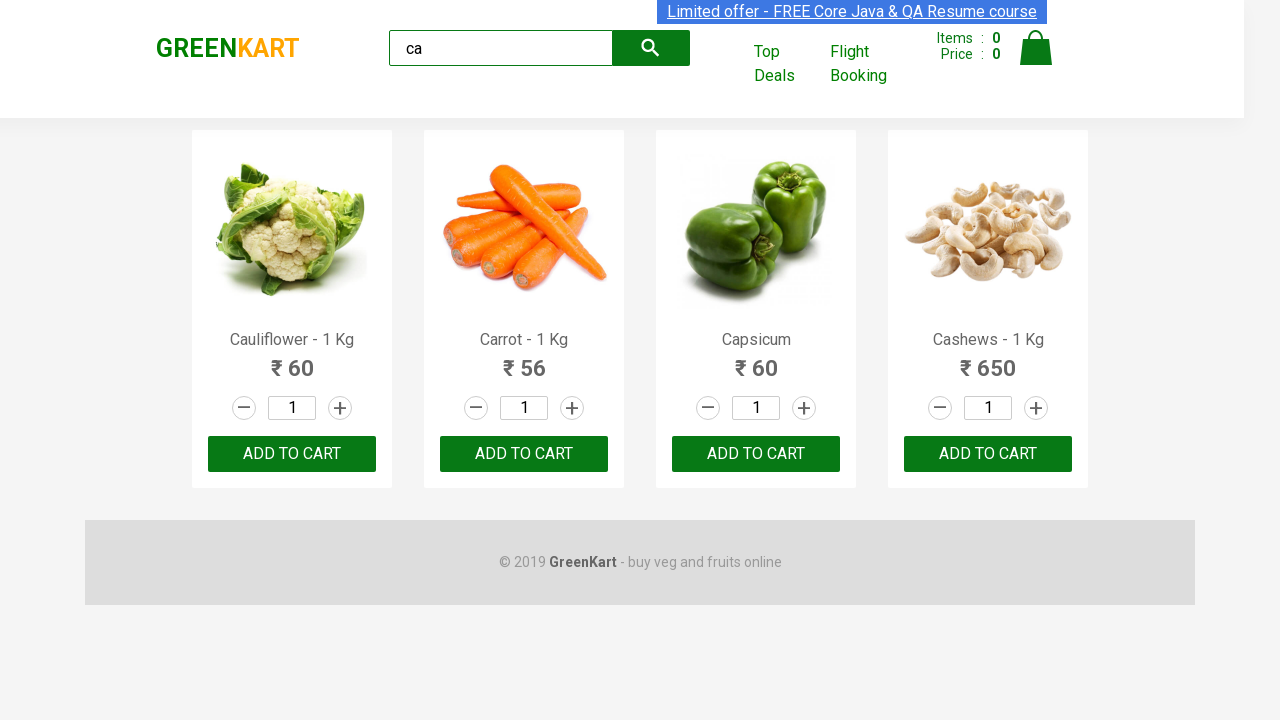